Fills out a comprehensive form with various input types including text fields, radio buttons, checkboxes, dropdown selection, and date picker, then submits the form

Starting URL: https://formy-project.herokuapp.com/form

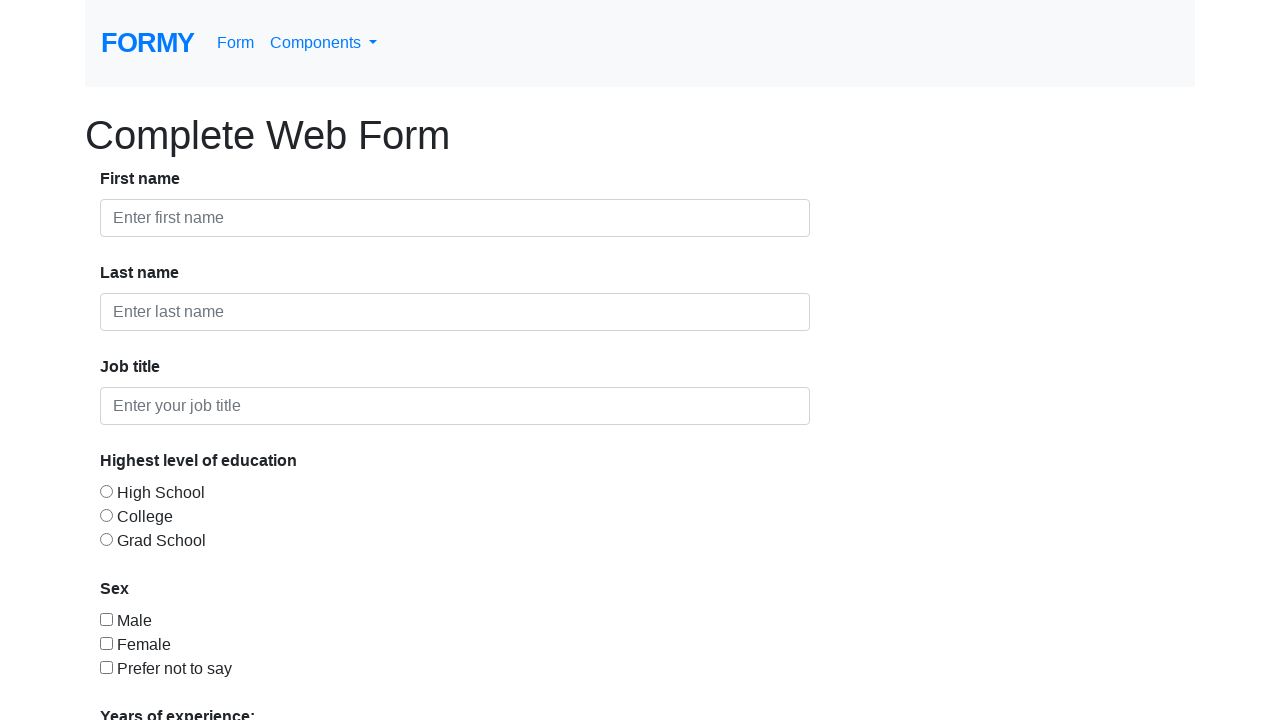

Filled first name field with 'Dan' on #first-name
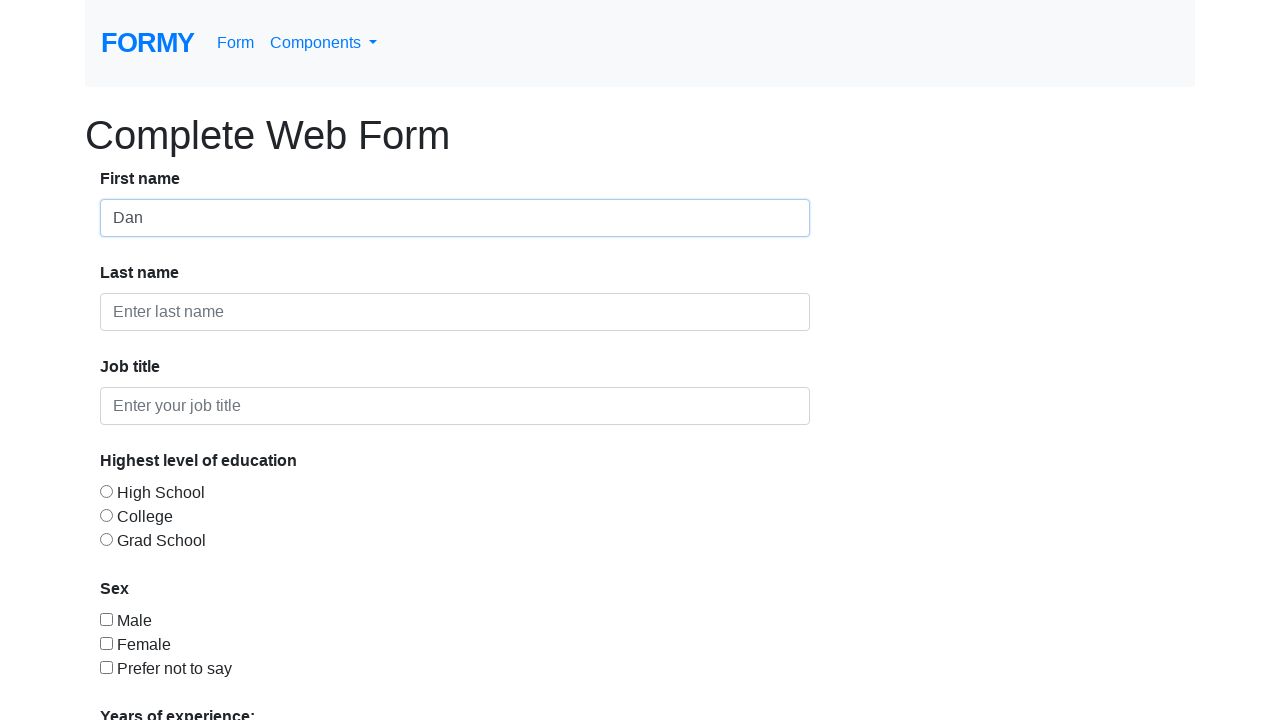

Filled last name field with 'Folts' on #last-name
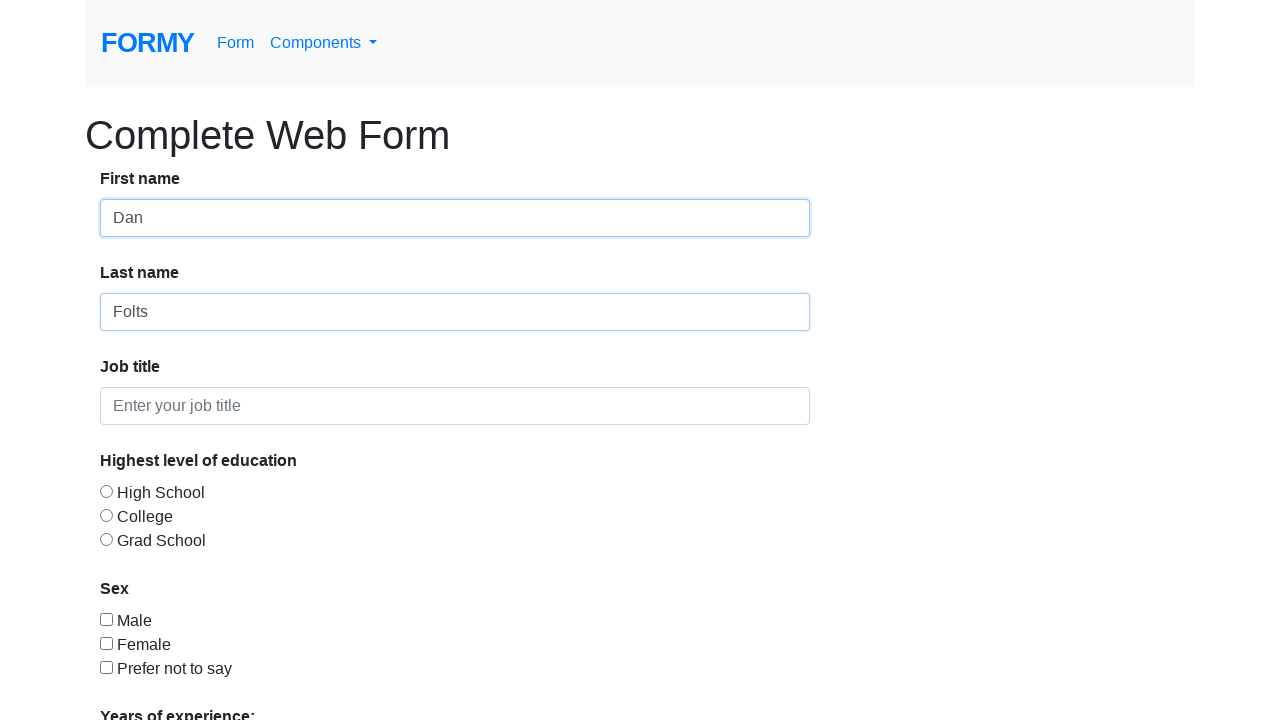

Filled job title field with 'Quality Assurance Engineer' on #job-title
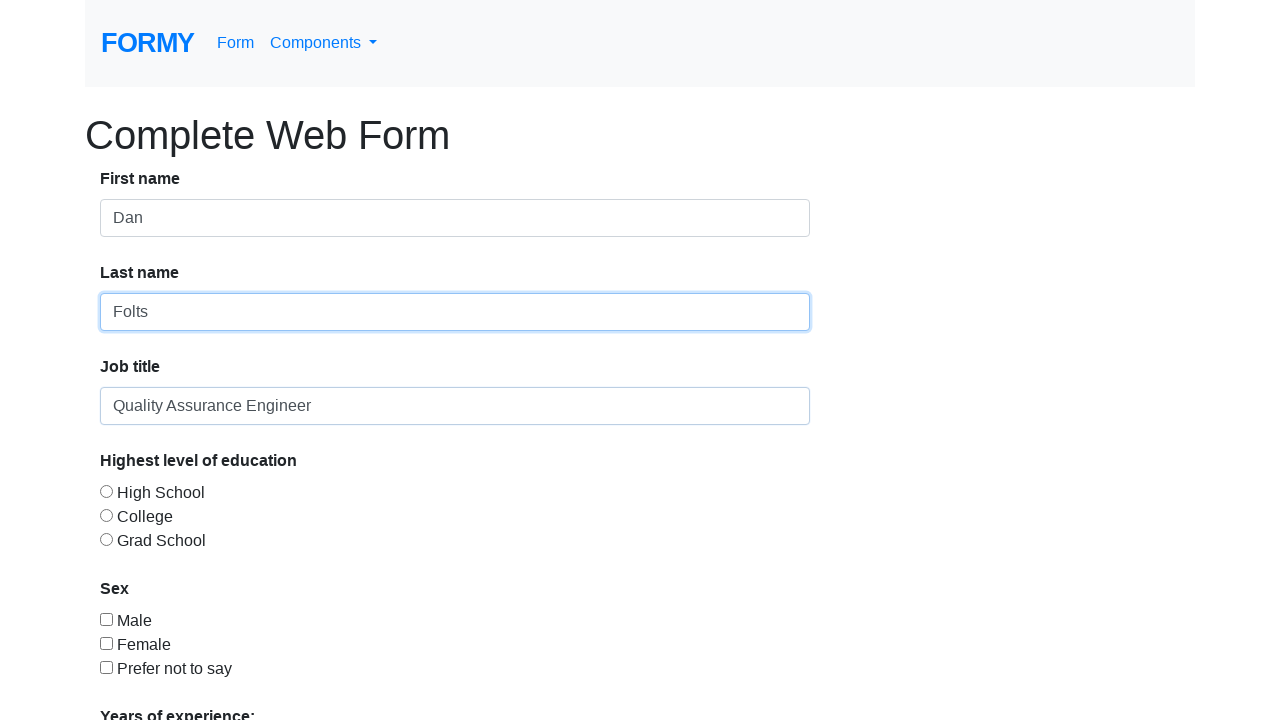

Selected Graduate education level radio button at (106, 539) on #radio-button-3
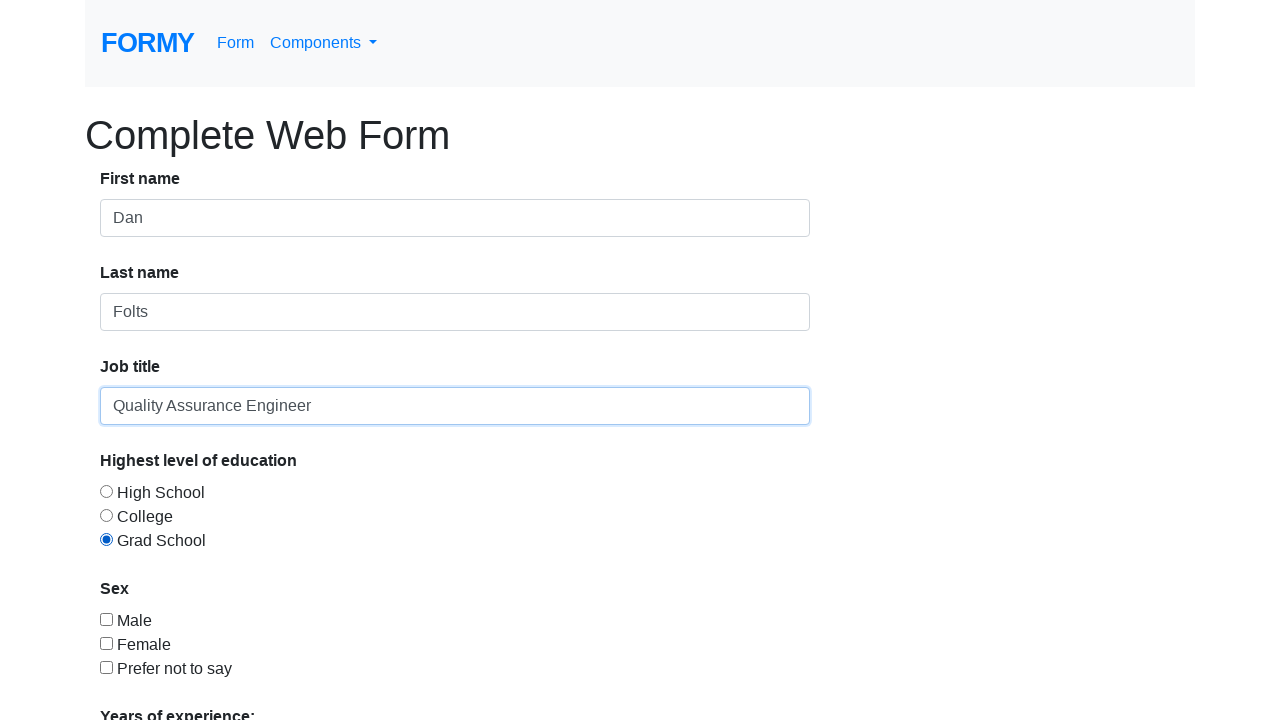

Checked the Male checkbox at (106, 619) on #checkbox-1
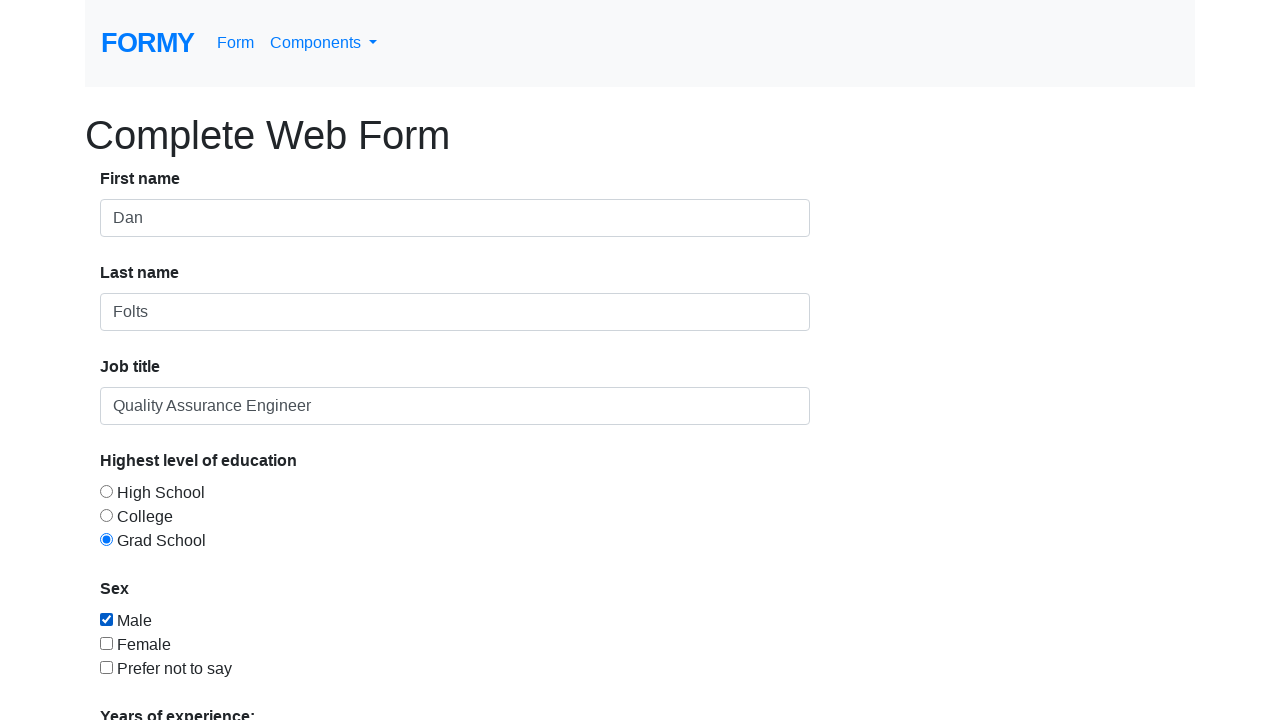

Selected 10+ years of experience from dropdown on select
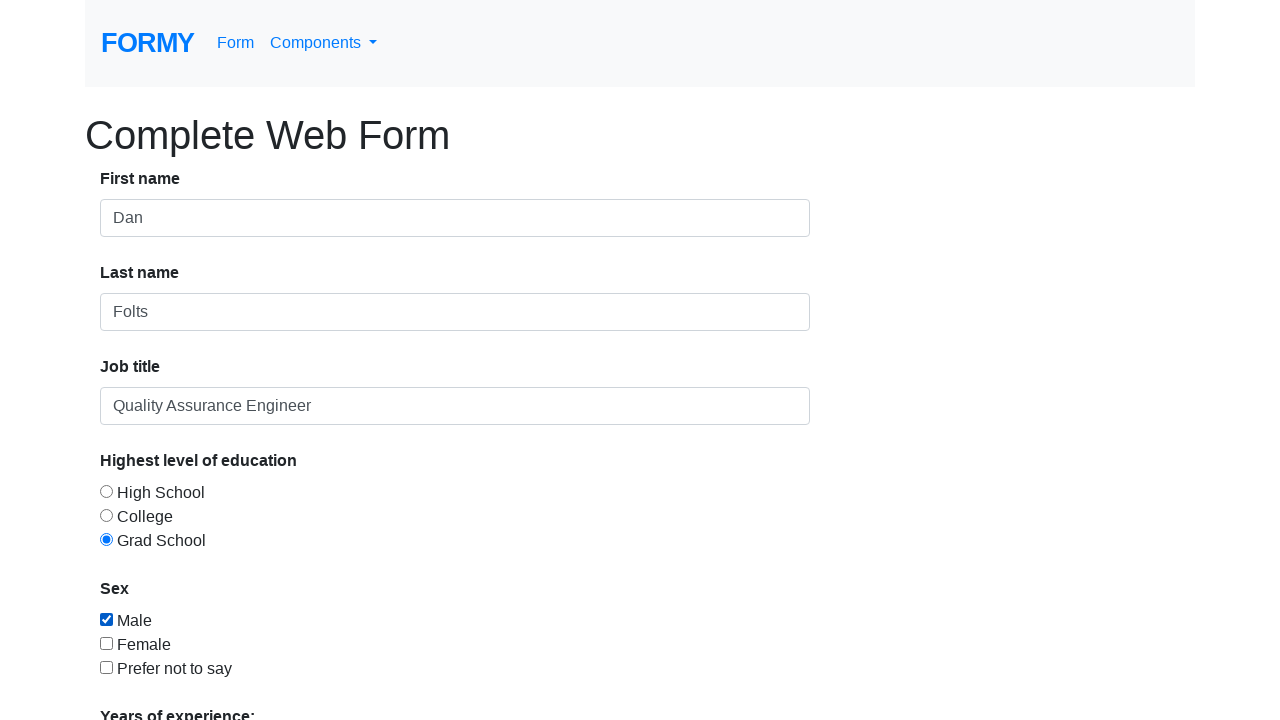

Filled date picker field with '06/24/2020' on #datepicker
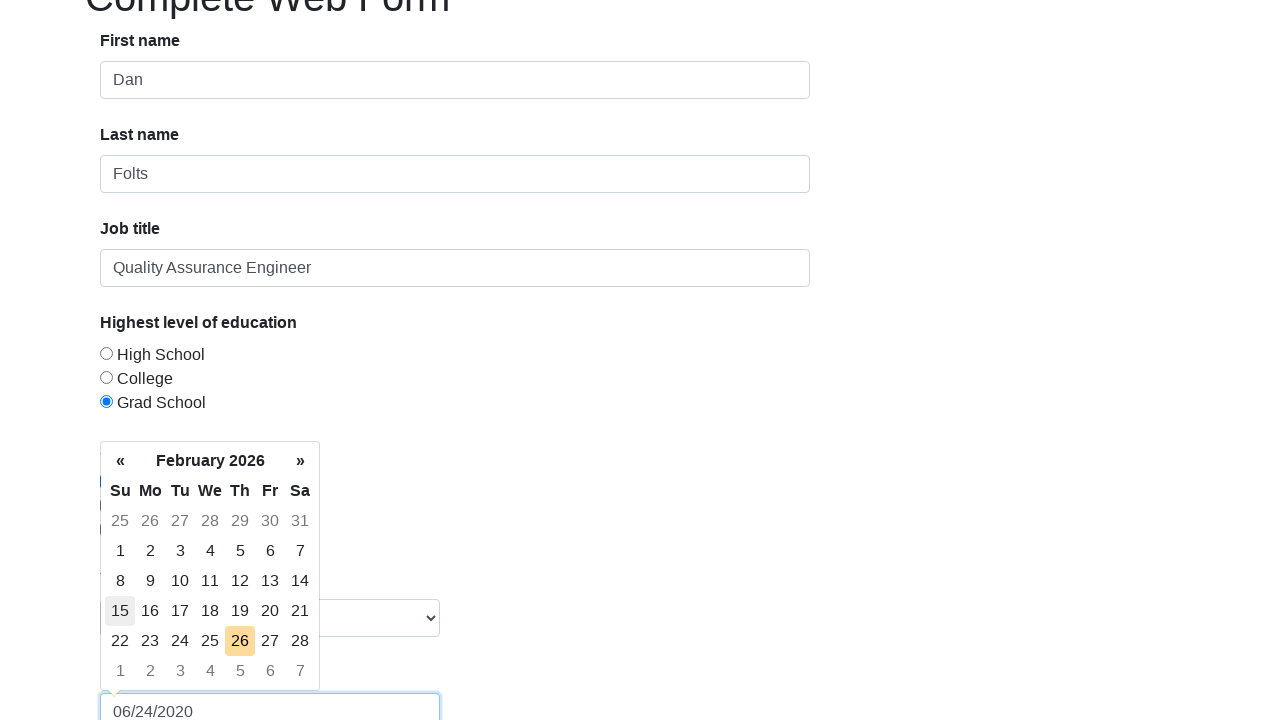

Pressed Enter to confirm date selection
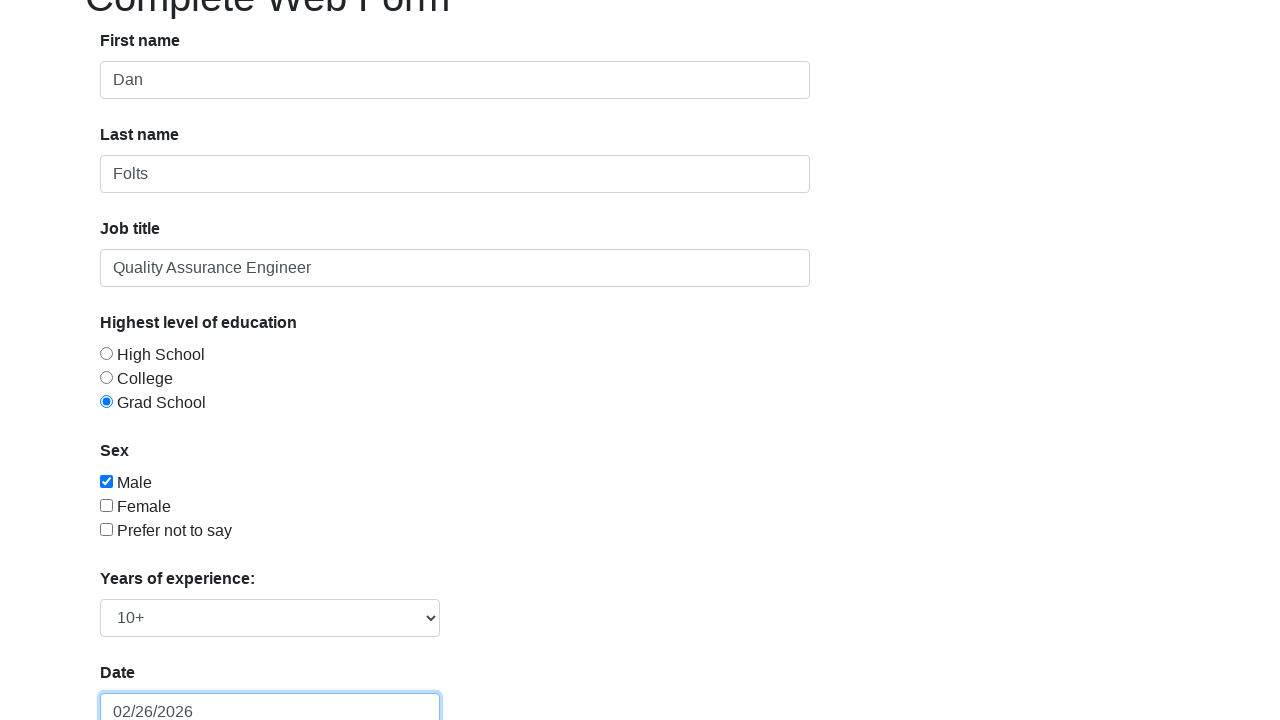

Clicked submit button to submit the form at (148, 680) on .btn.btn-lg.btn-primary
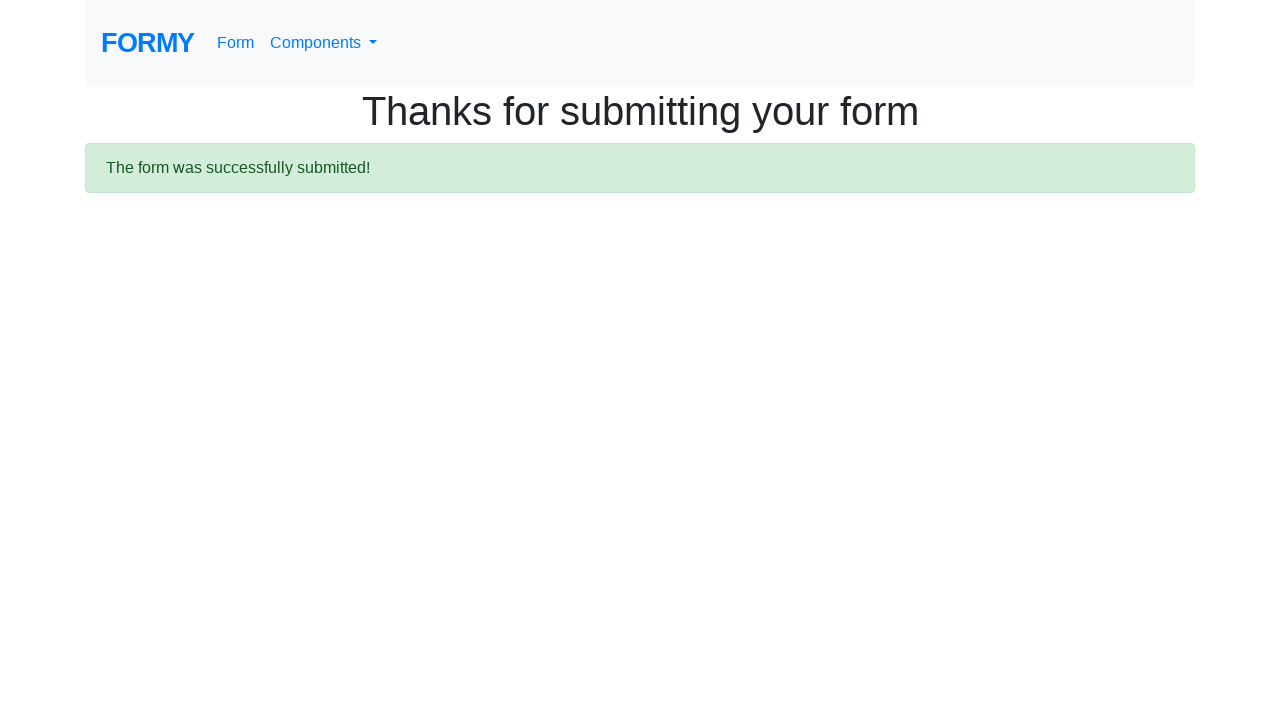

Form submission completed and page loaded
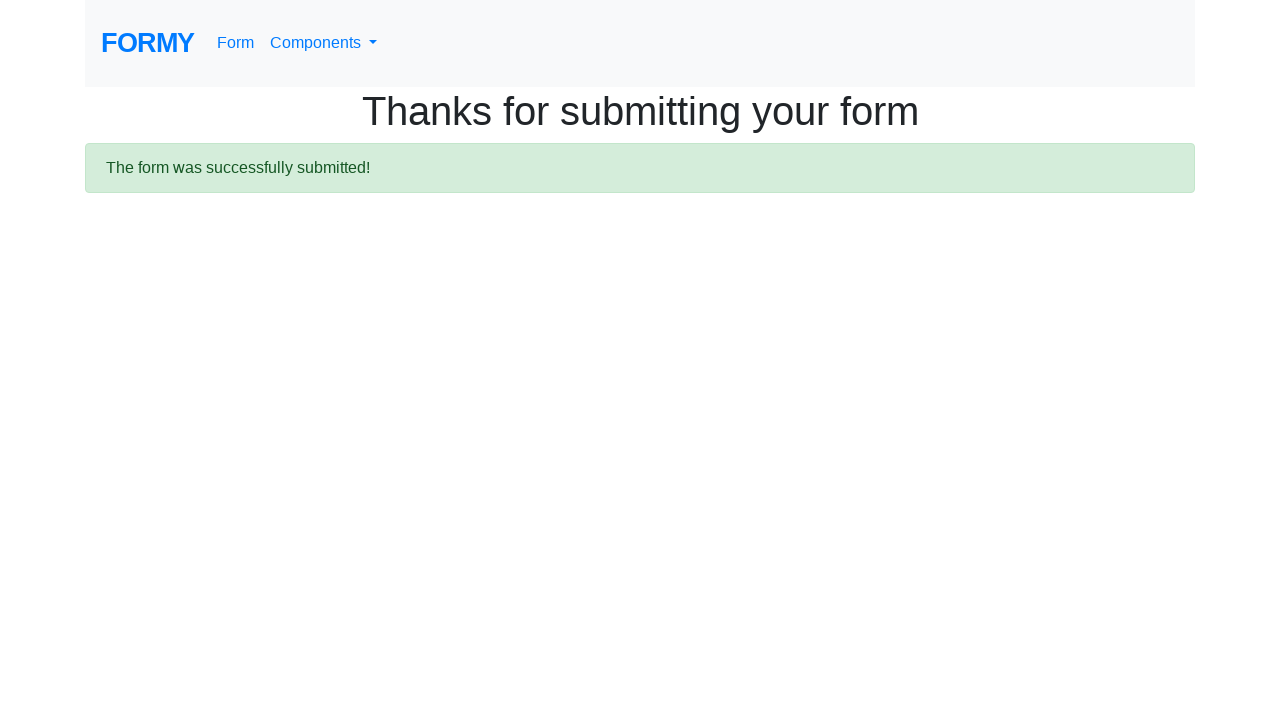

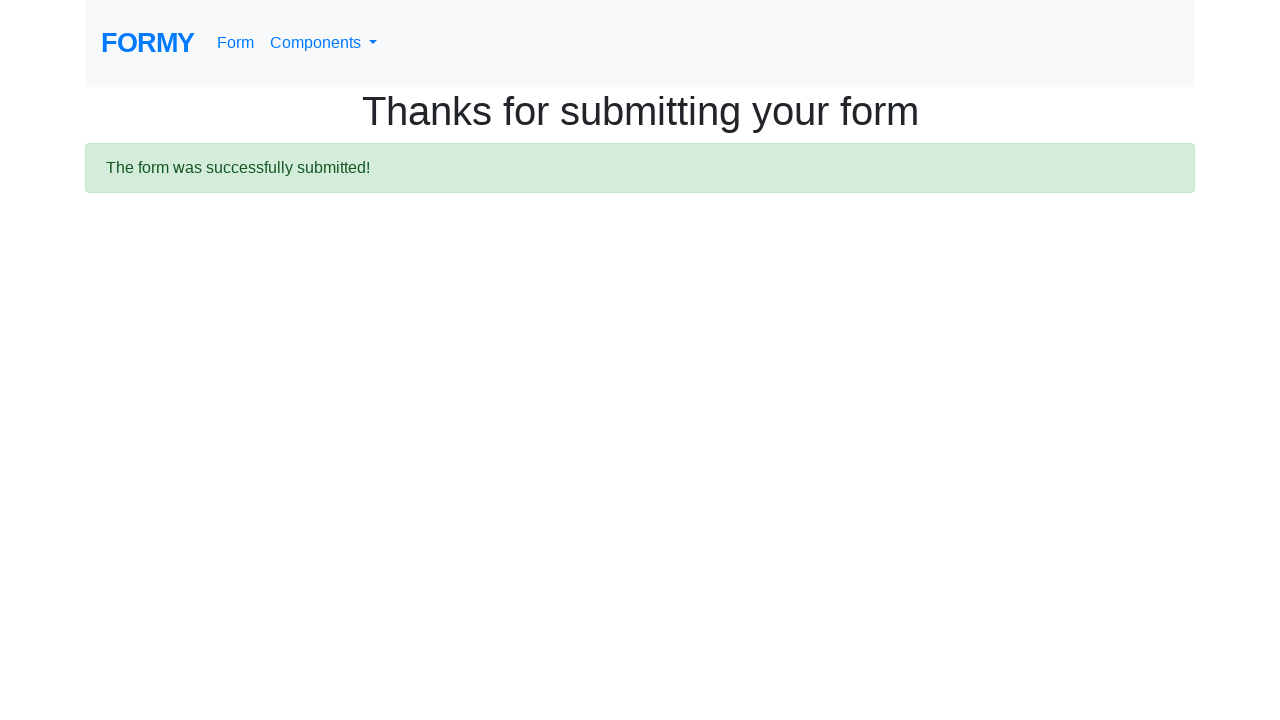